Tests that edits are saved when the input loses focus (blur event)

Starting URL: https://demo.playwright.dev/todomvc

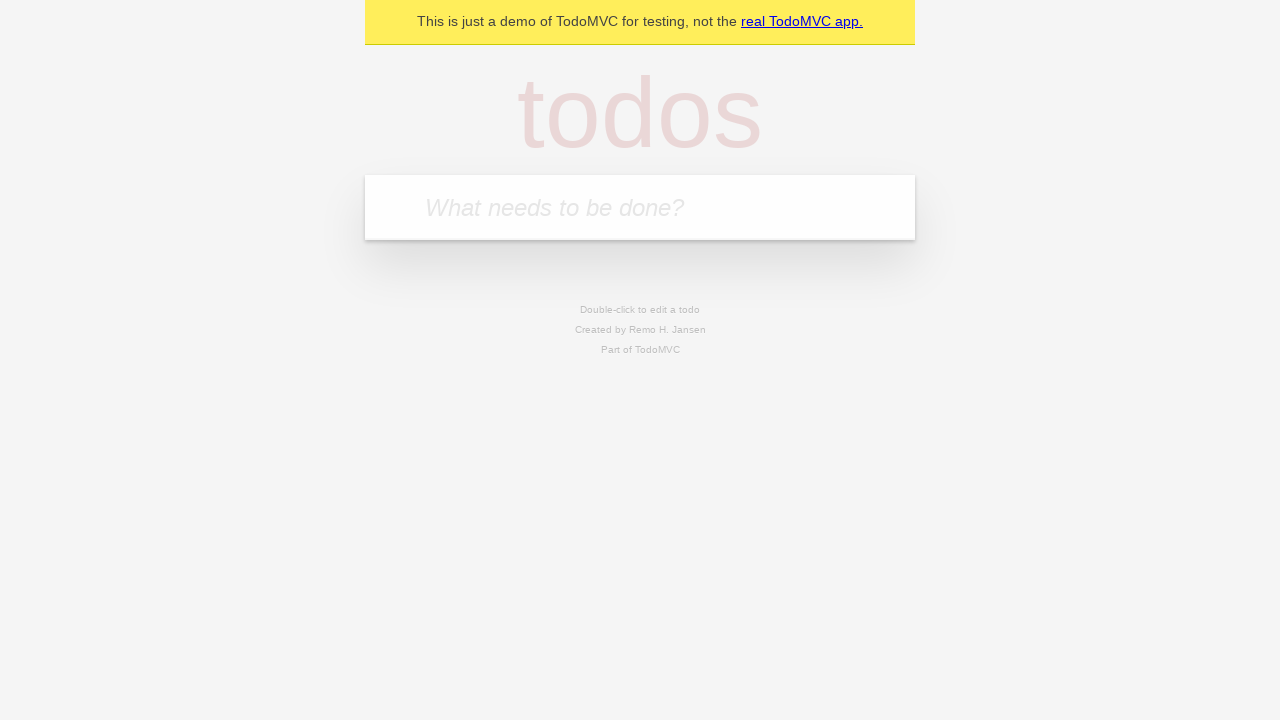

Filled new todo input with 'buy some cheese' on .new-todo
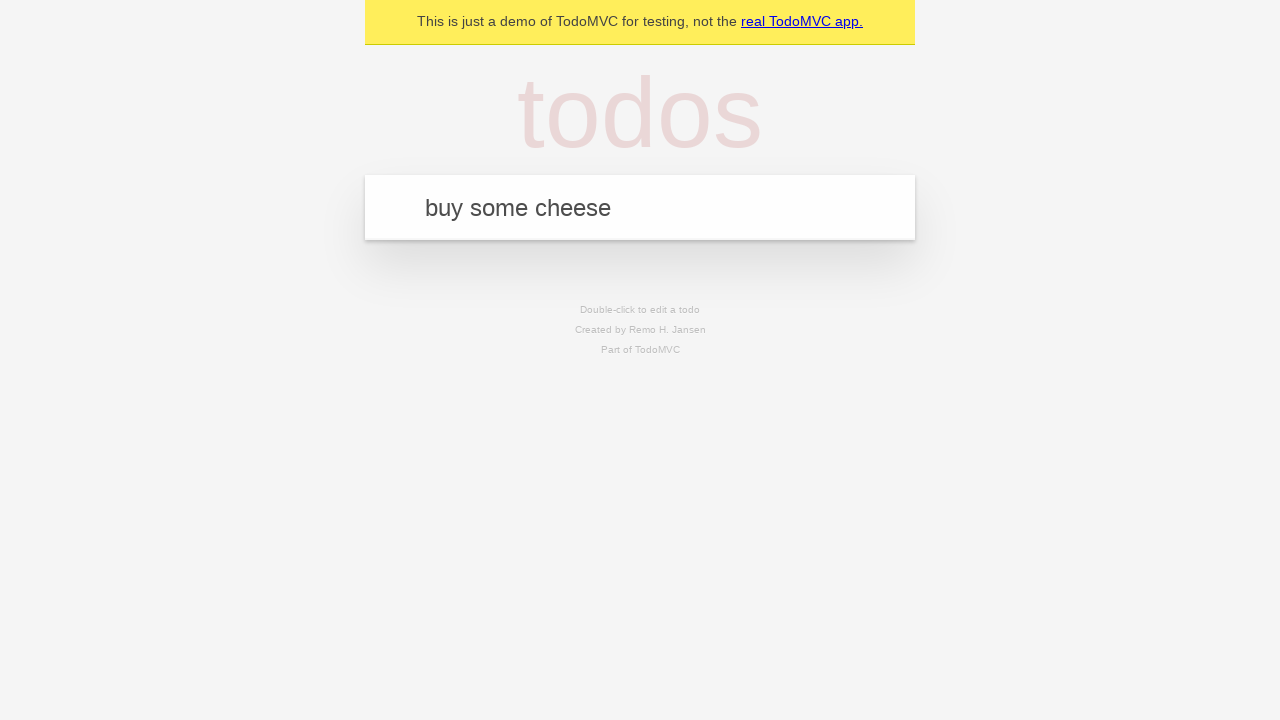

Pressed Enter to create first todo on .new-todo
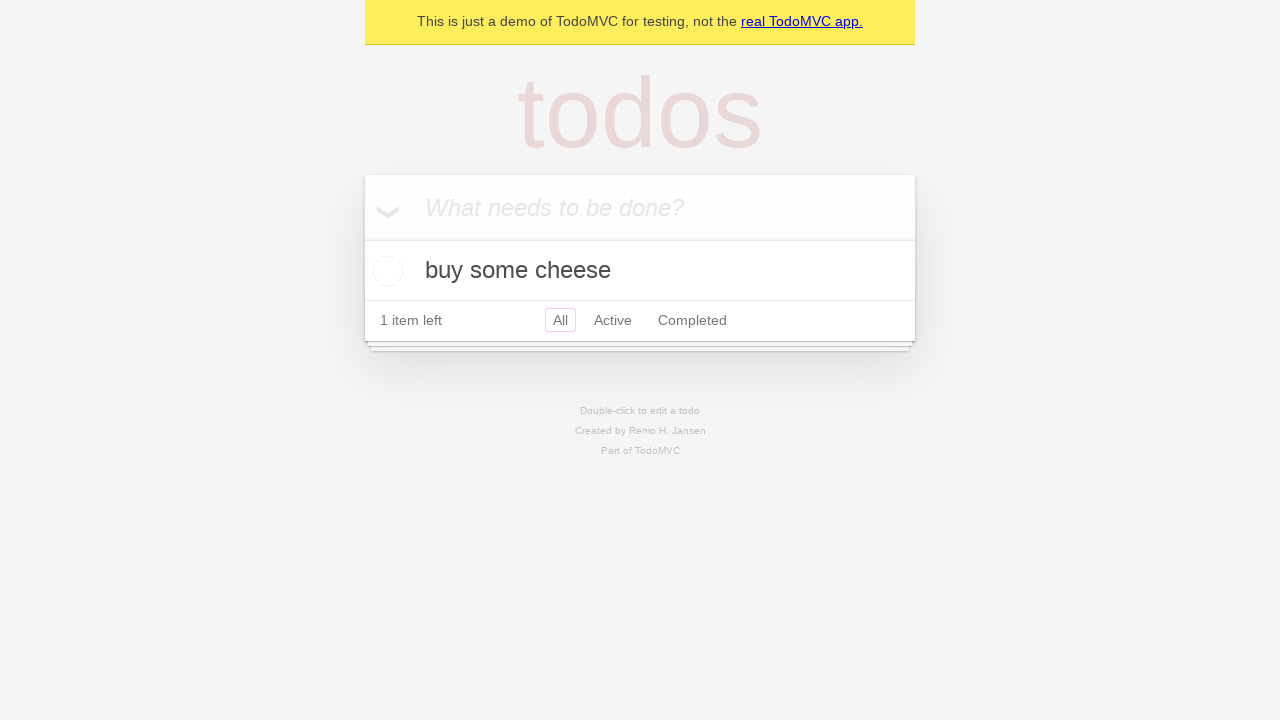

Filled new todo input with 'feed the cat' on .new-todo
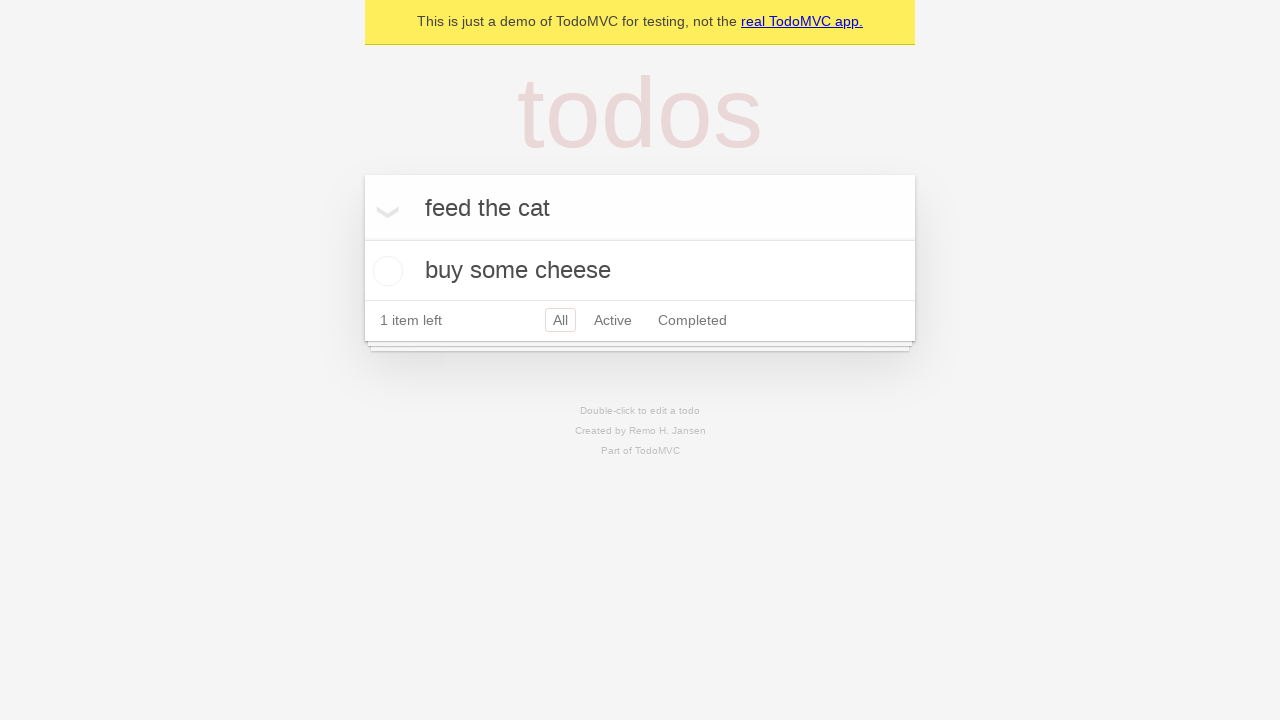

Pressed Enter to create second todo on .new-todo
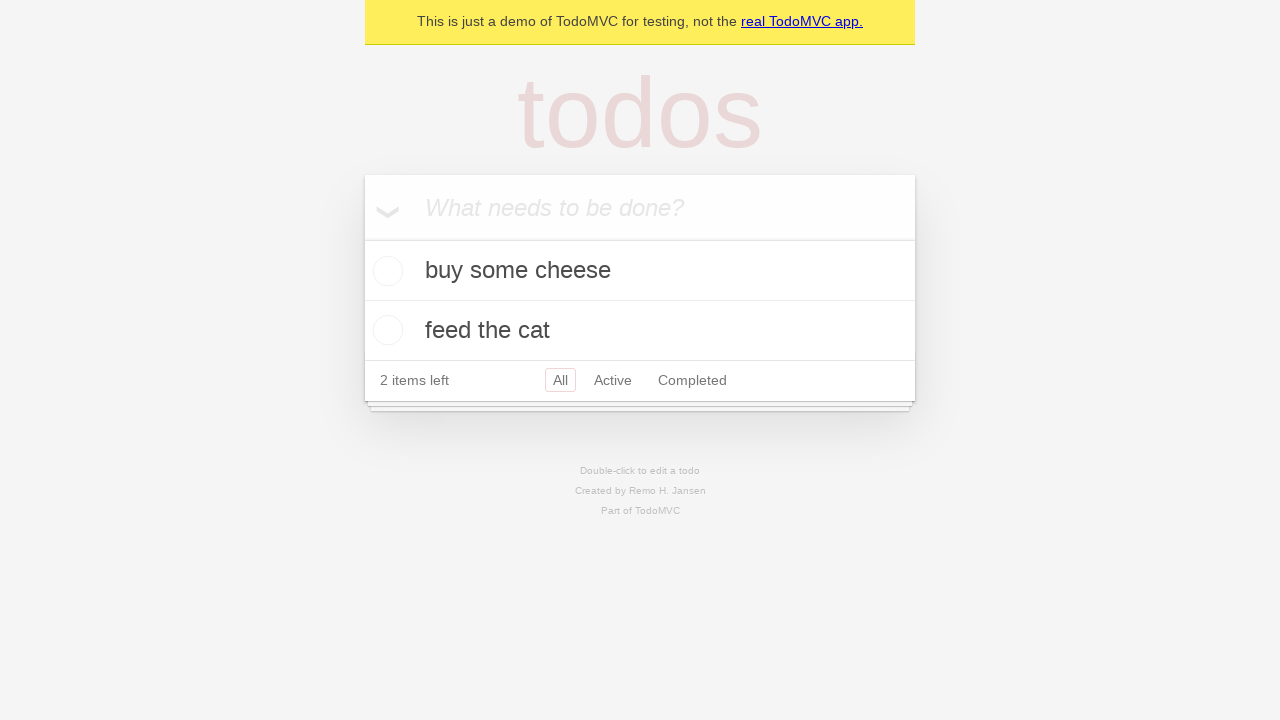

Filled new todo input with 'book a doctors appointment' on .new-todo
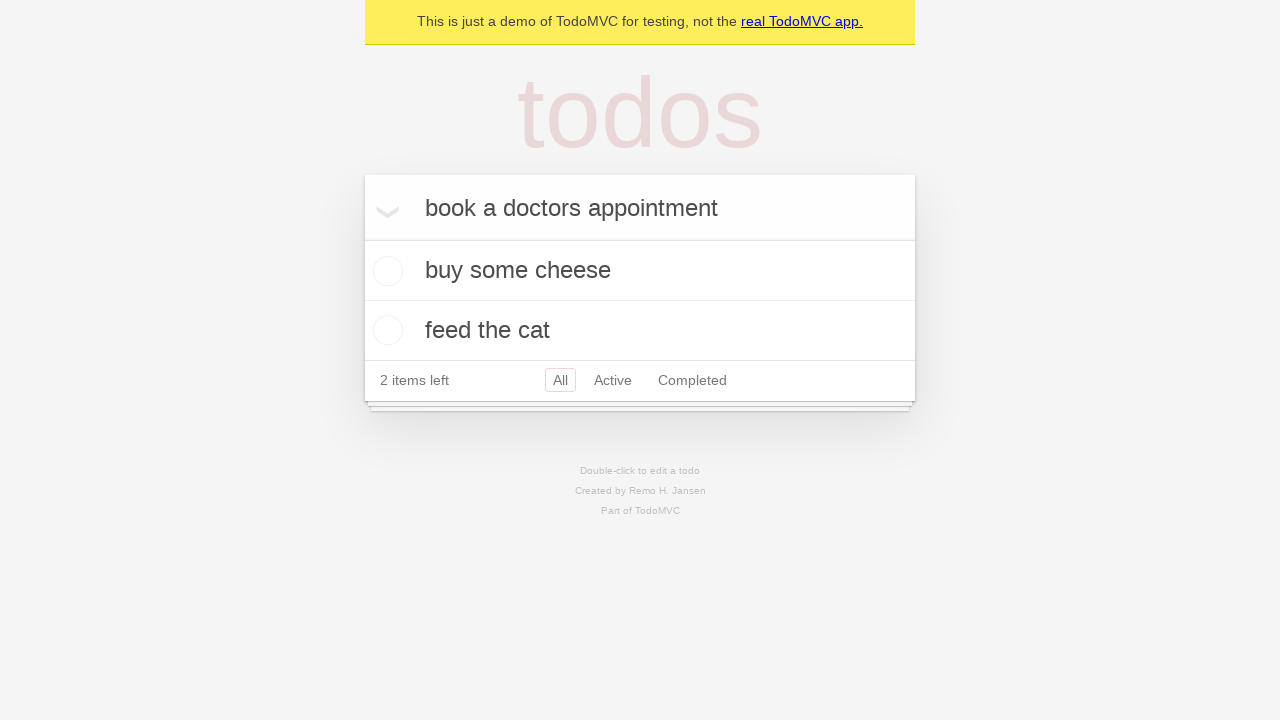

Pressed Enter to create third todo on .new-todo
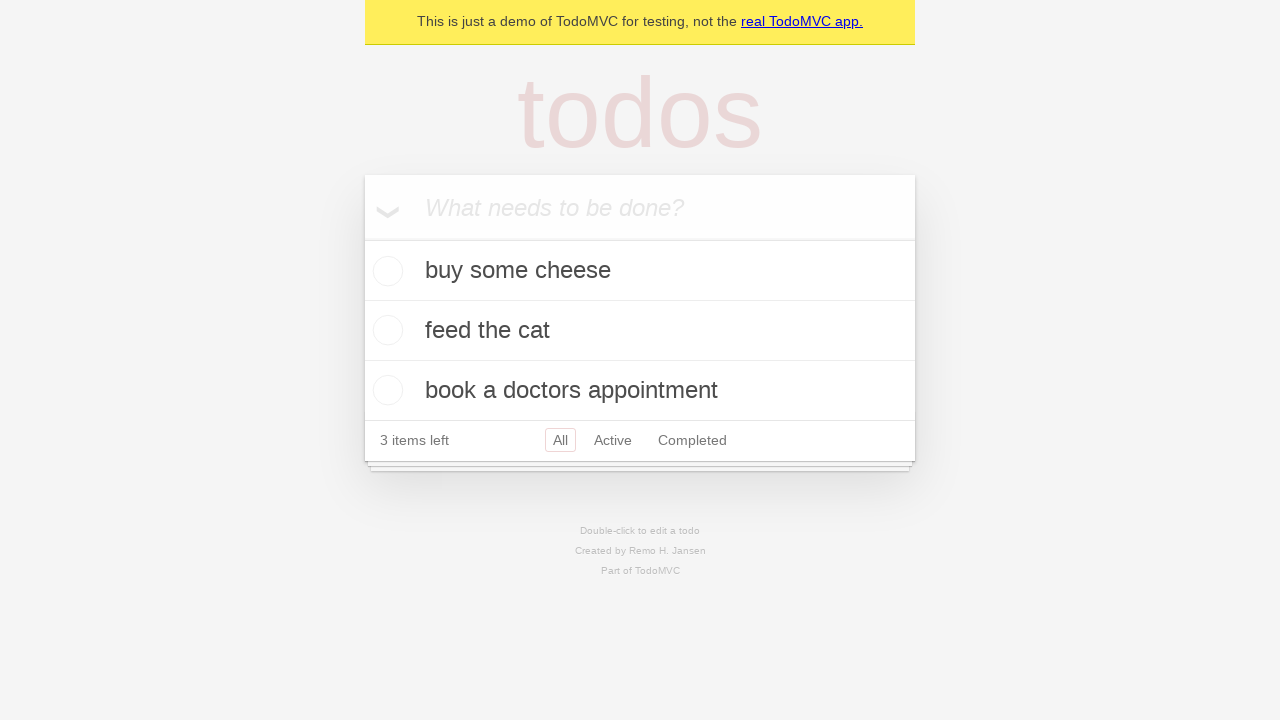

Double-clicked second todo to enter edit mode at (640, 331) on .todo-list li >> nth=1
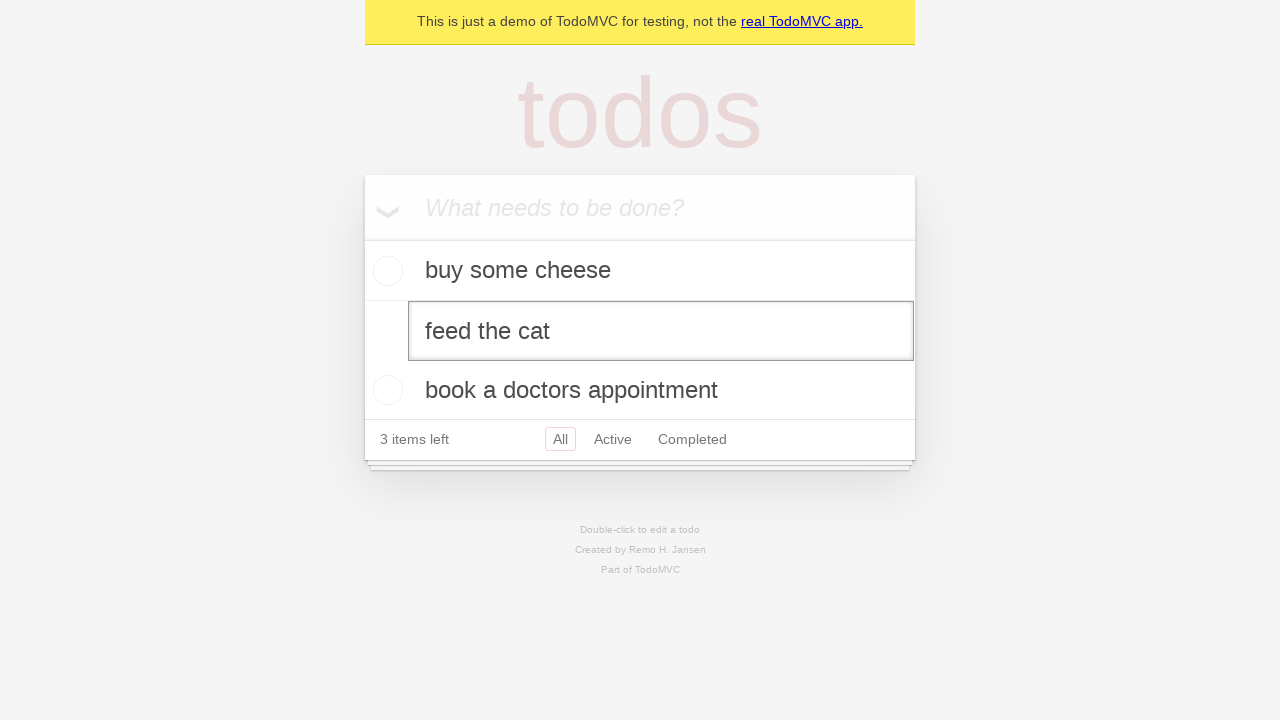

Filled edit input with new text 'buy some sausages' on .todo-list li >> nth=1 >> .edit
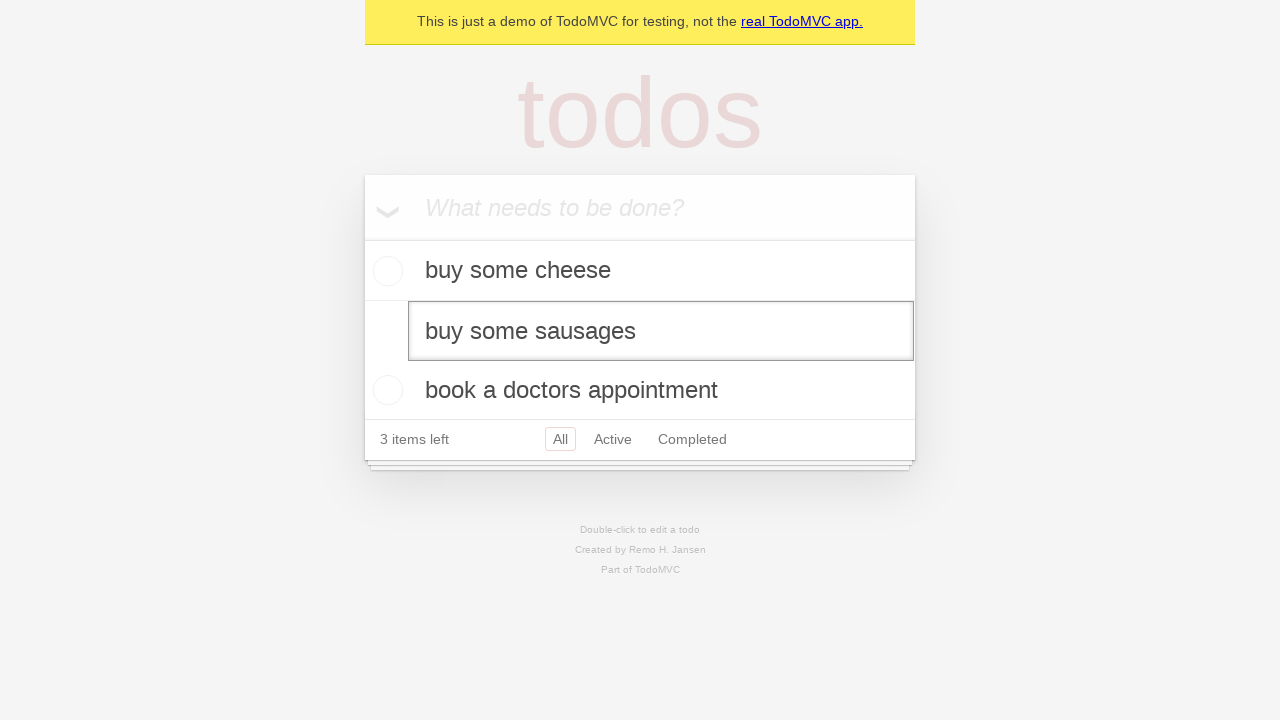

Triggered blur event on edit input to save changes
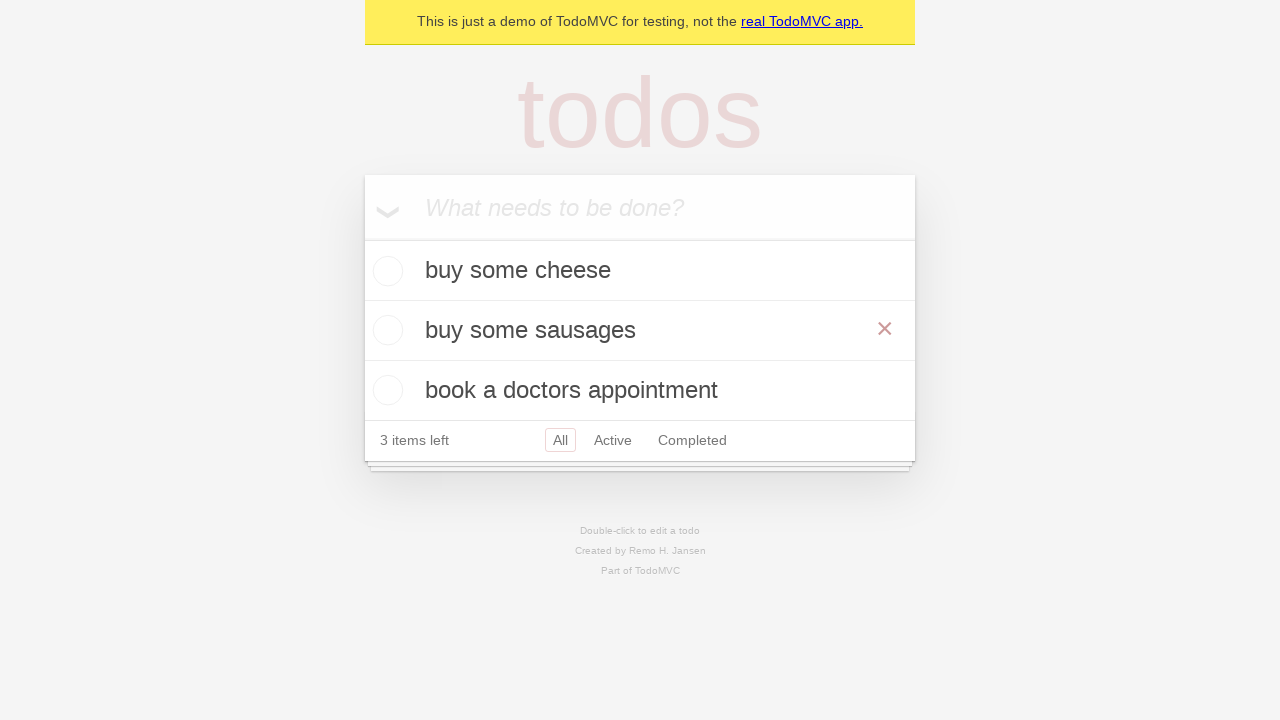

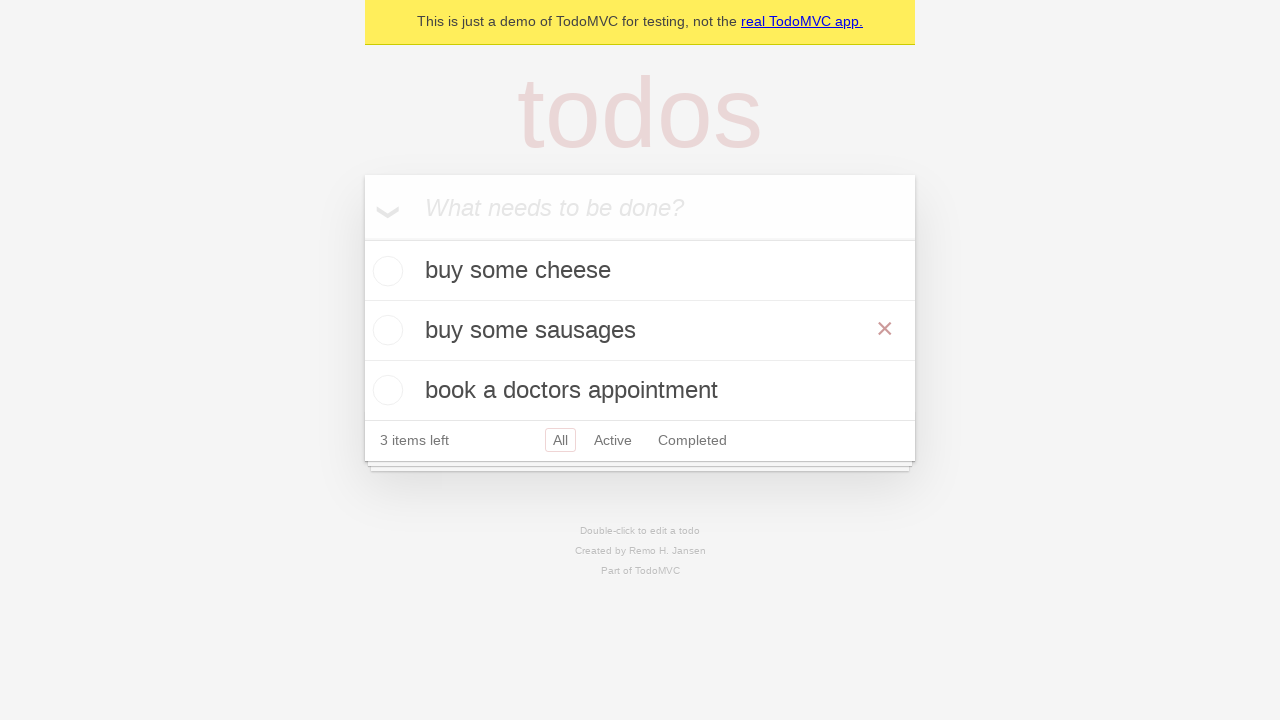